Fills out a web form with personal information including name, job title, education level, and gender, then submits the form

Starting URL: https://formy-project.herokuapp.com/form

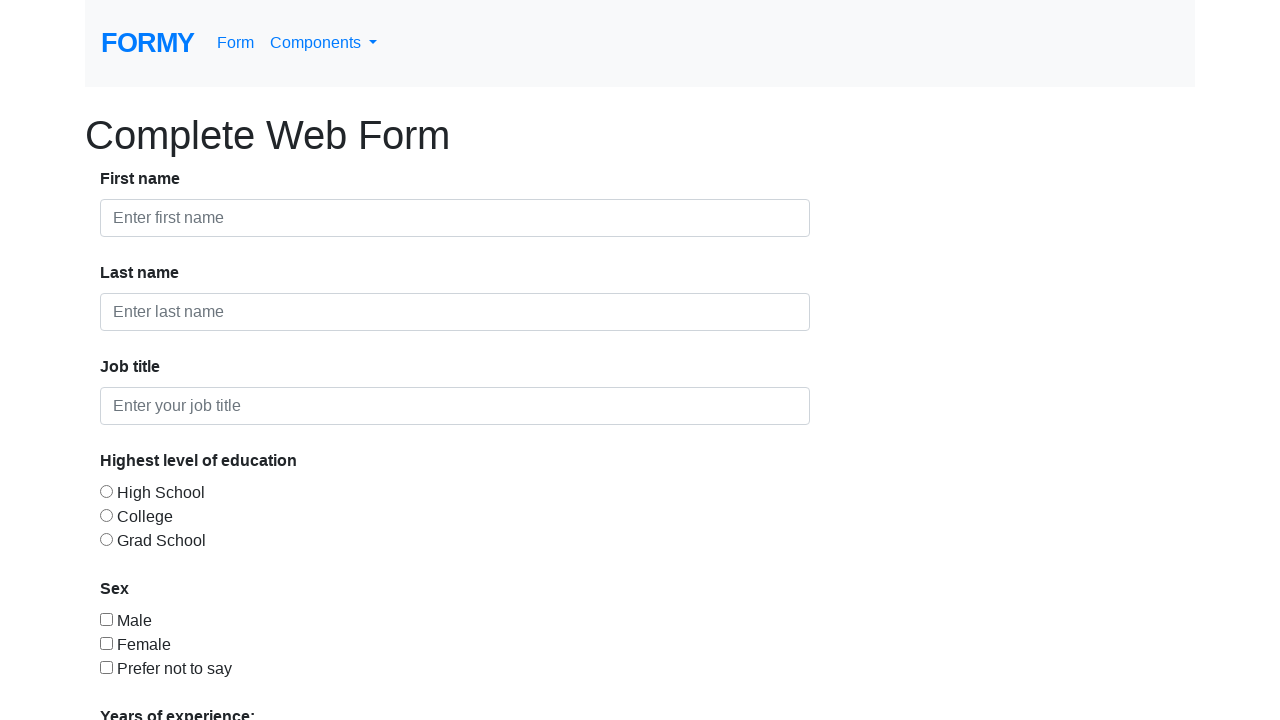

Filled first name field with 'Ion' on [id="first-name"]
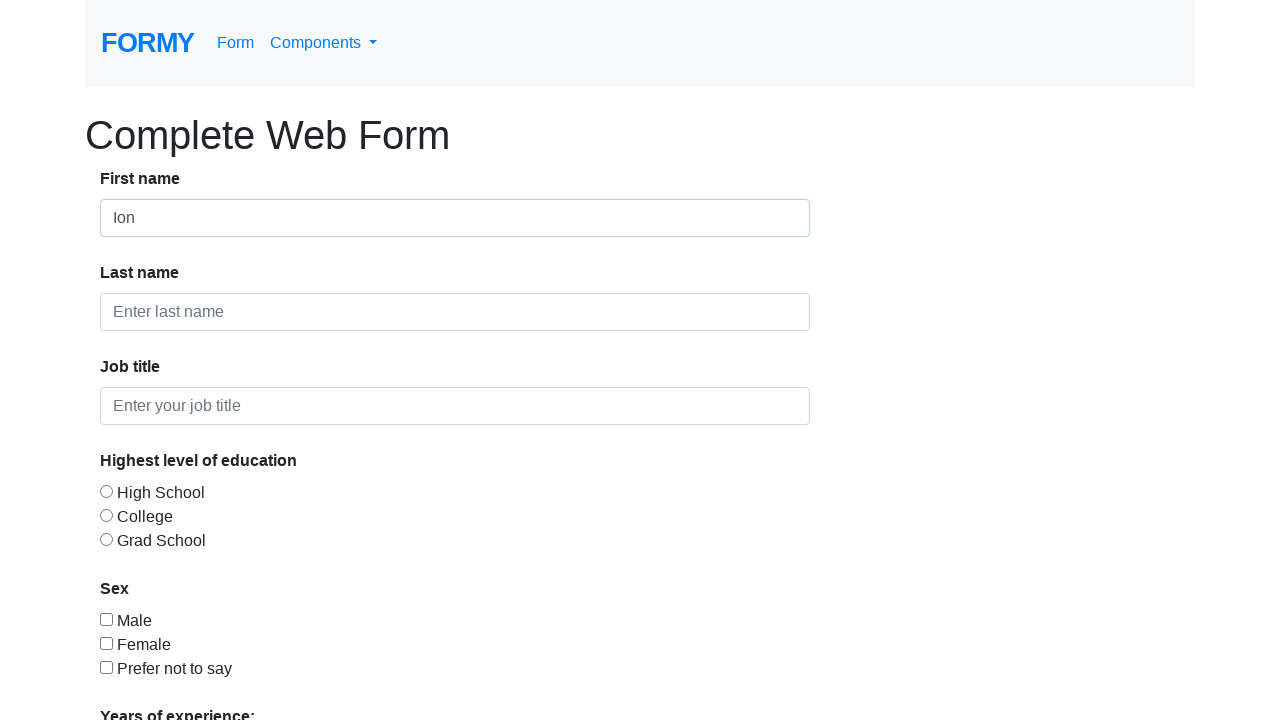

Filled last name field with 'Antoci' on #last-name
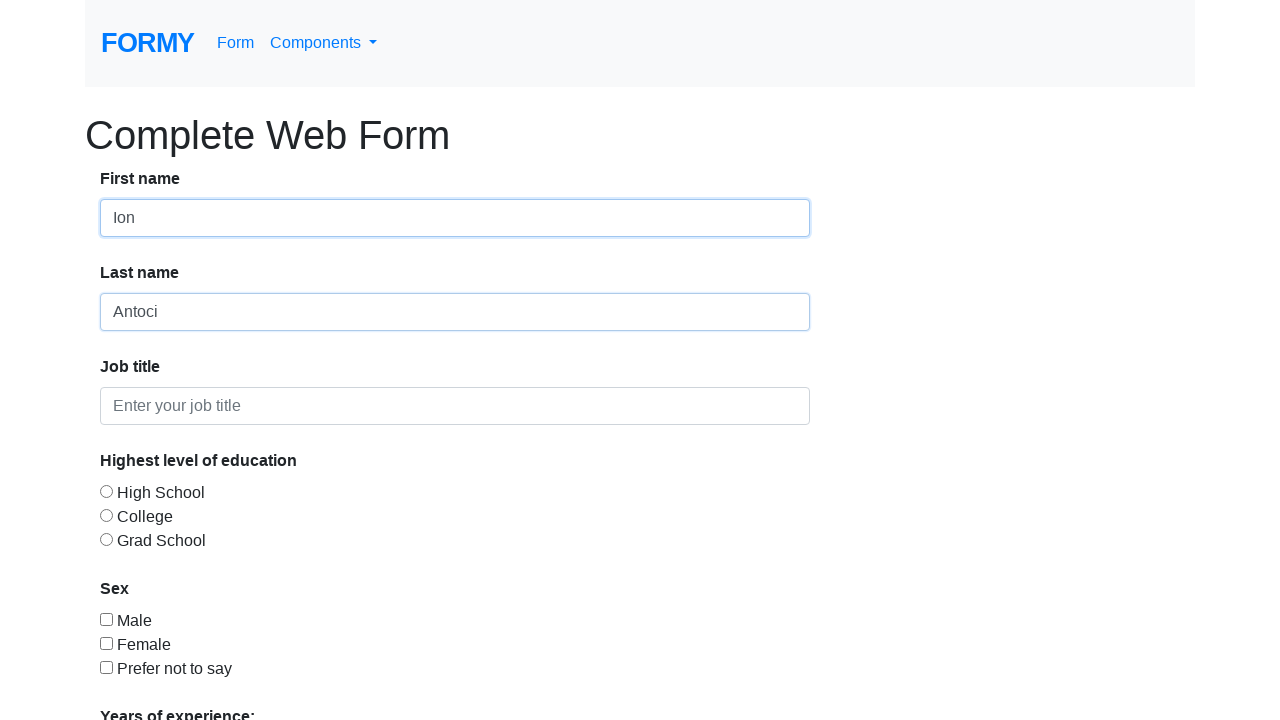

Filled job title field with 'Sofer' on [placeholder="Enter your job title"]
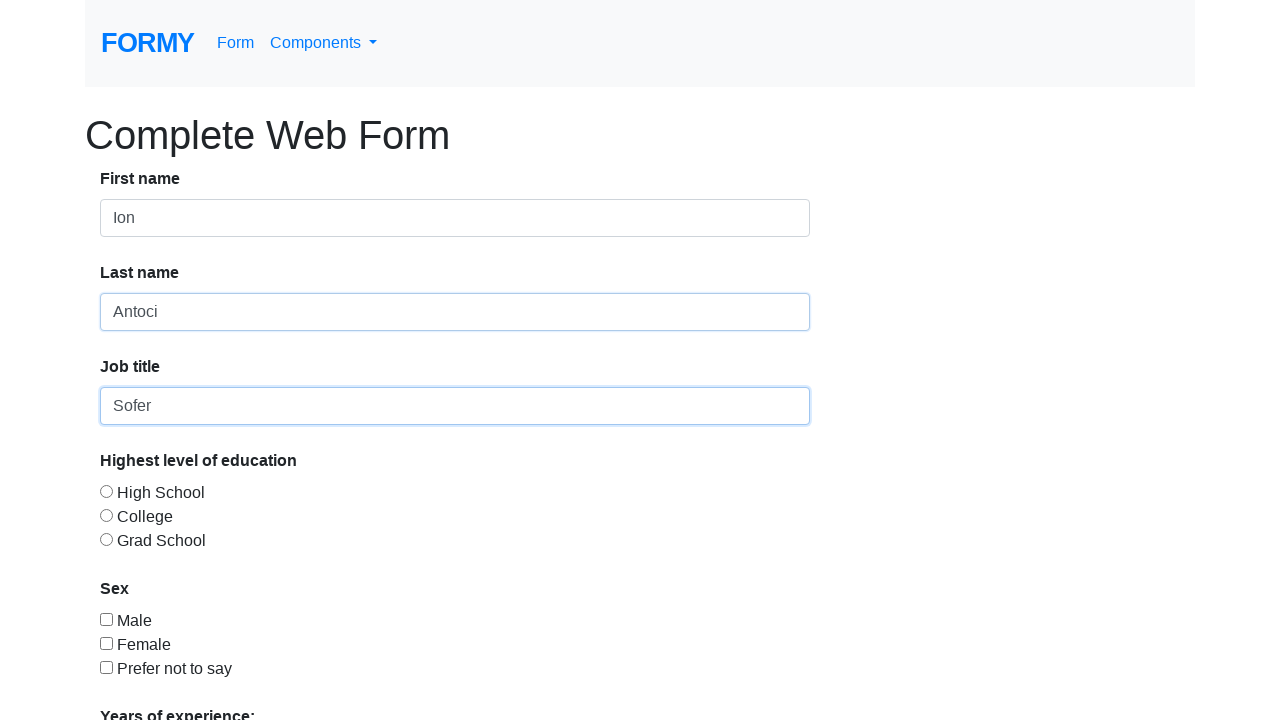

Selected education level via radio button at (106, 491) on #radio-button-1
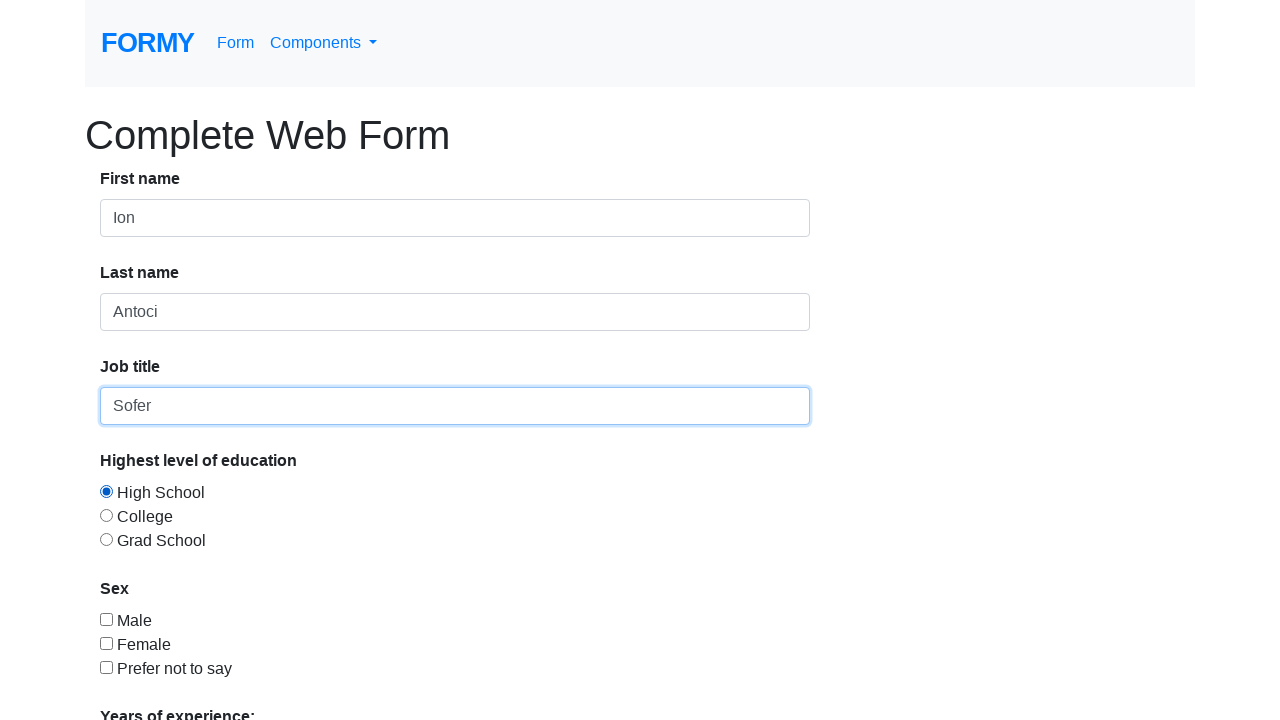

Selected gender checkbox at (106, 619) on #checkbox-1
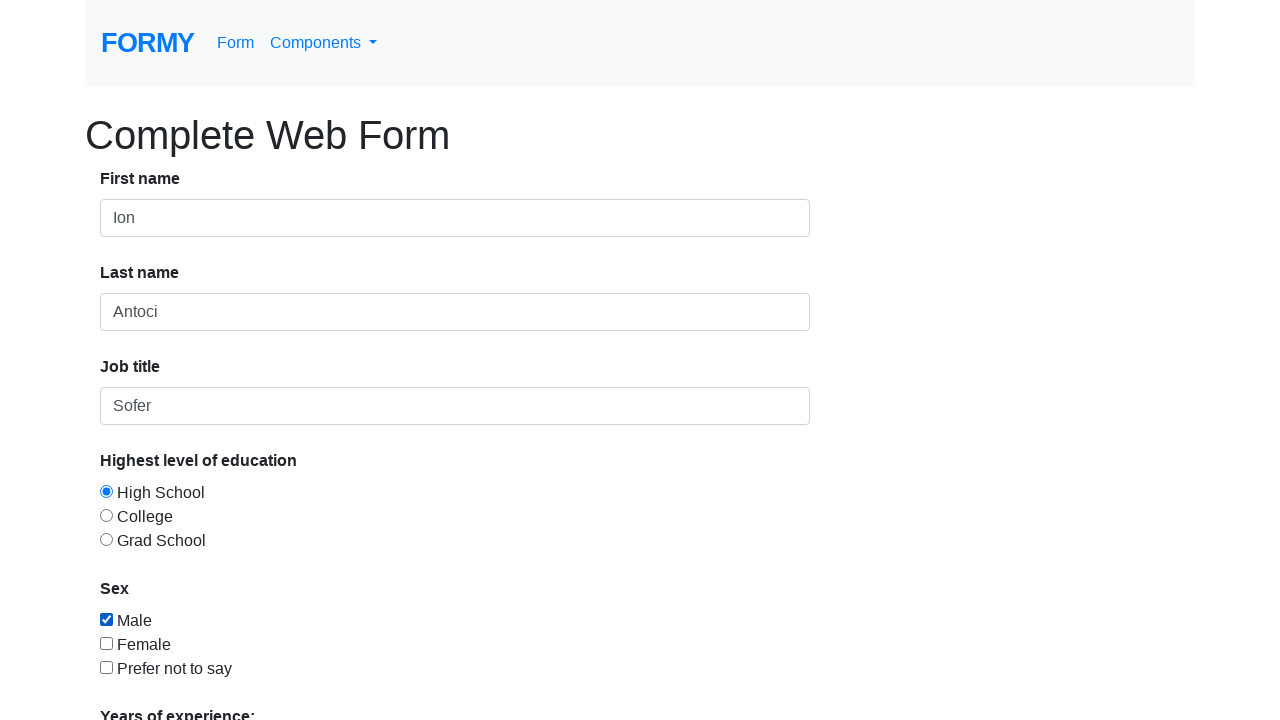

Clicked Submit button to submit the form at (148, 680) on text=Submit
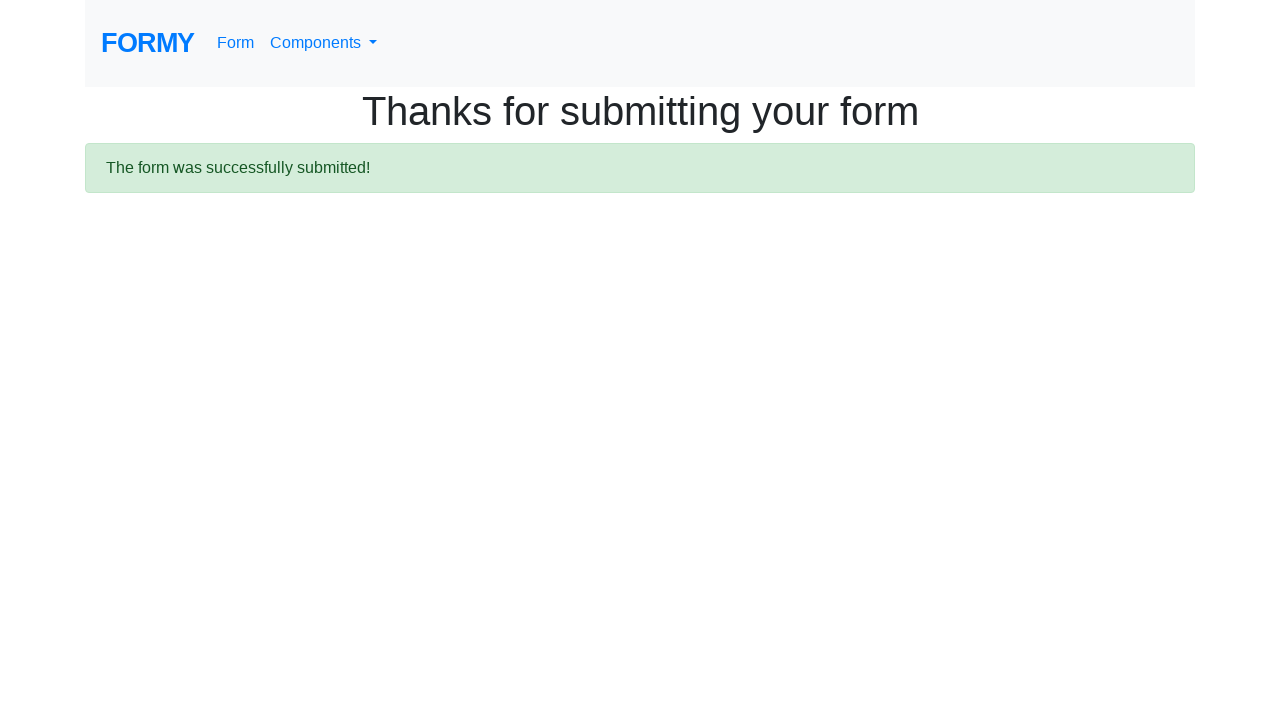

Form submission completed after 2 second wait
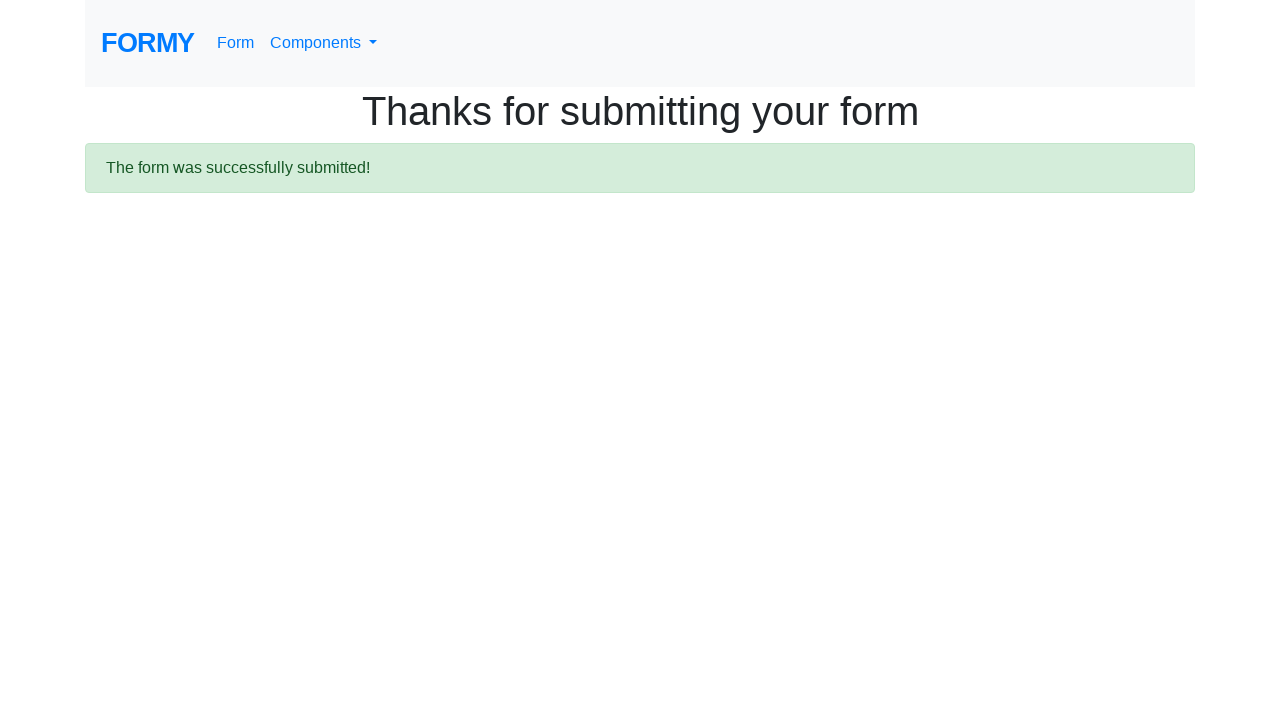

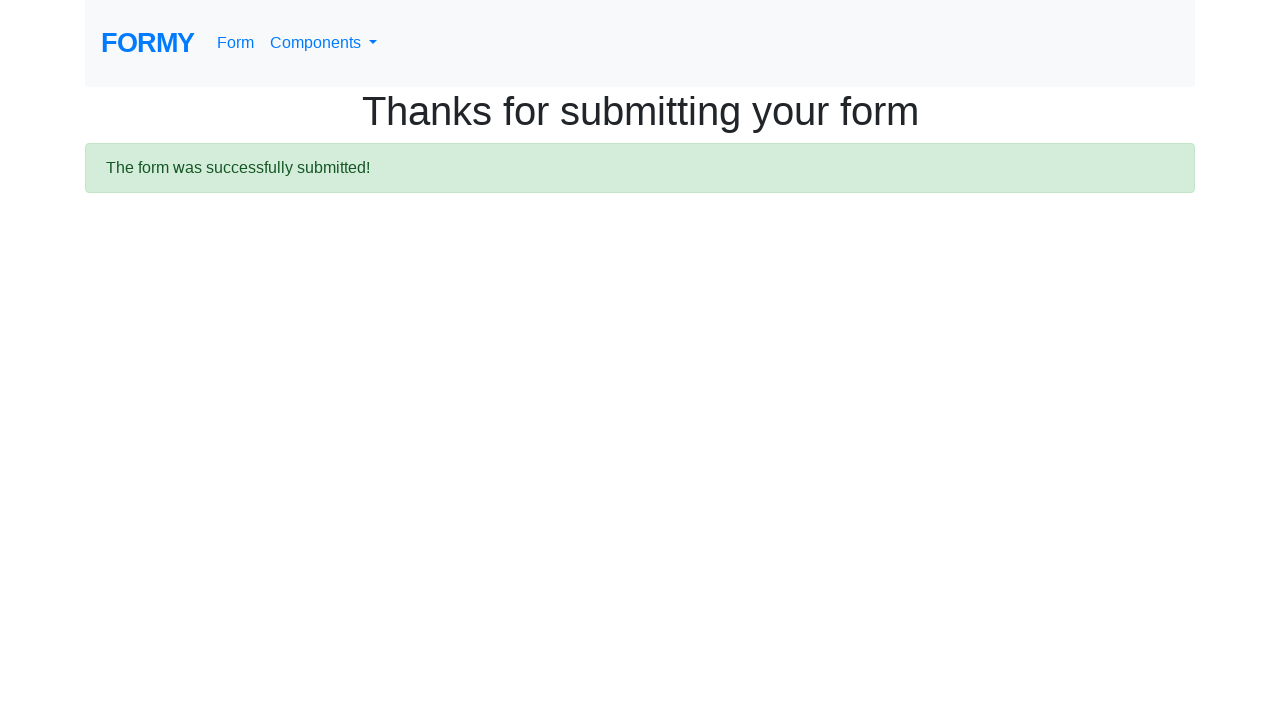